Tests checkbox functionality by ensuring both checkboxes are selected if they aren't already

Starting URL: https://the-internet.herokuapp.com/checkboxes

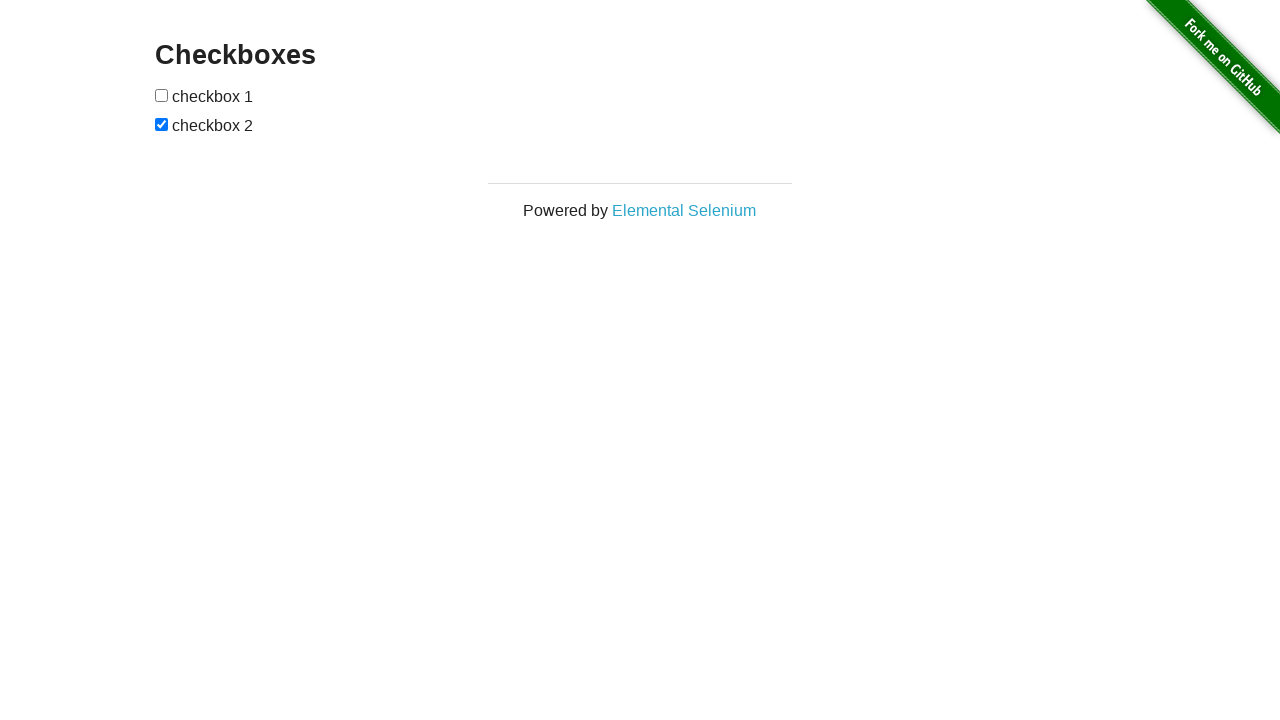

Located first checkbox element
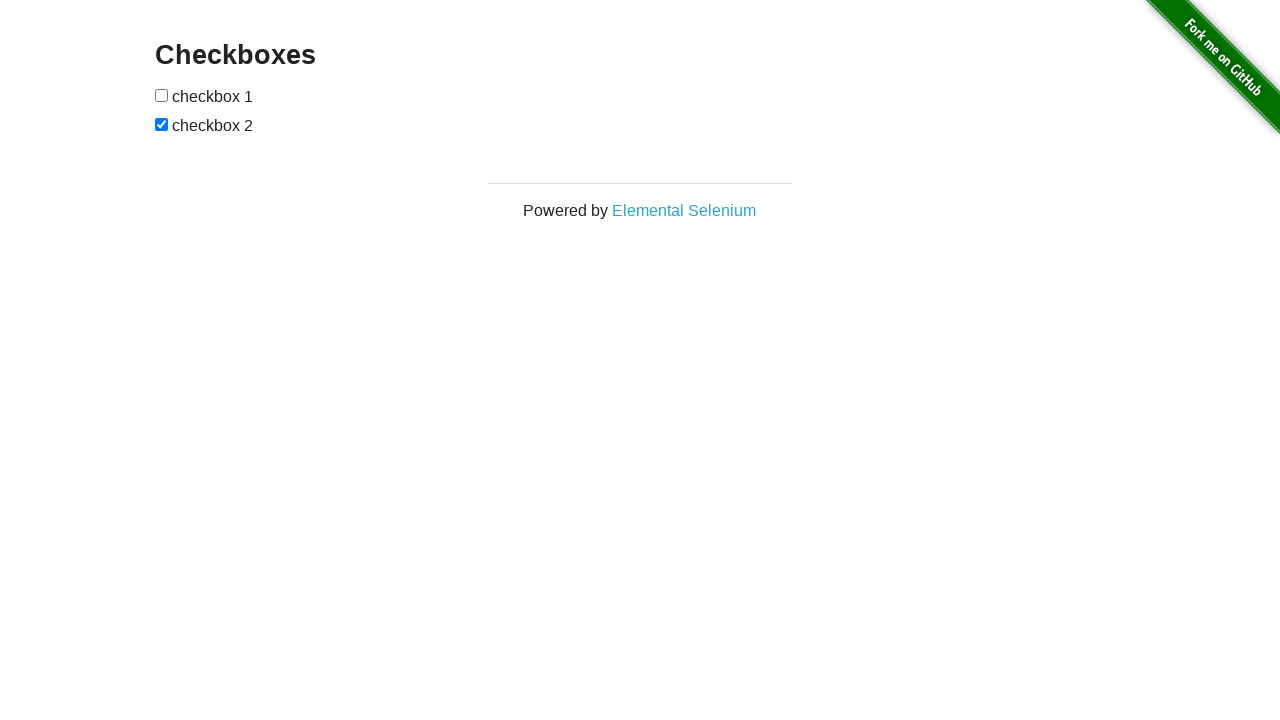

Located second checkbox element
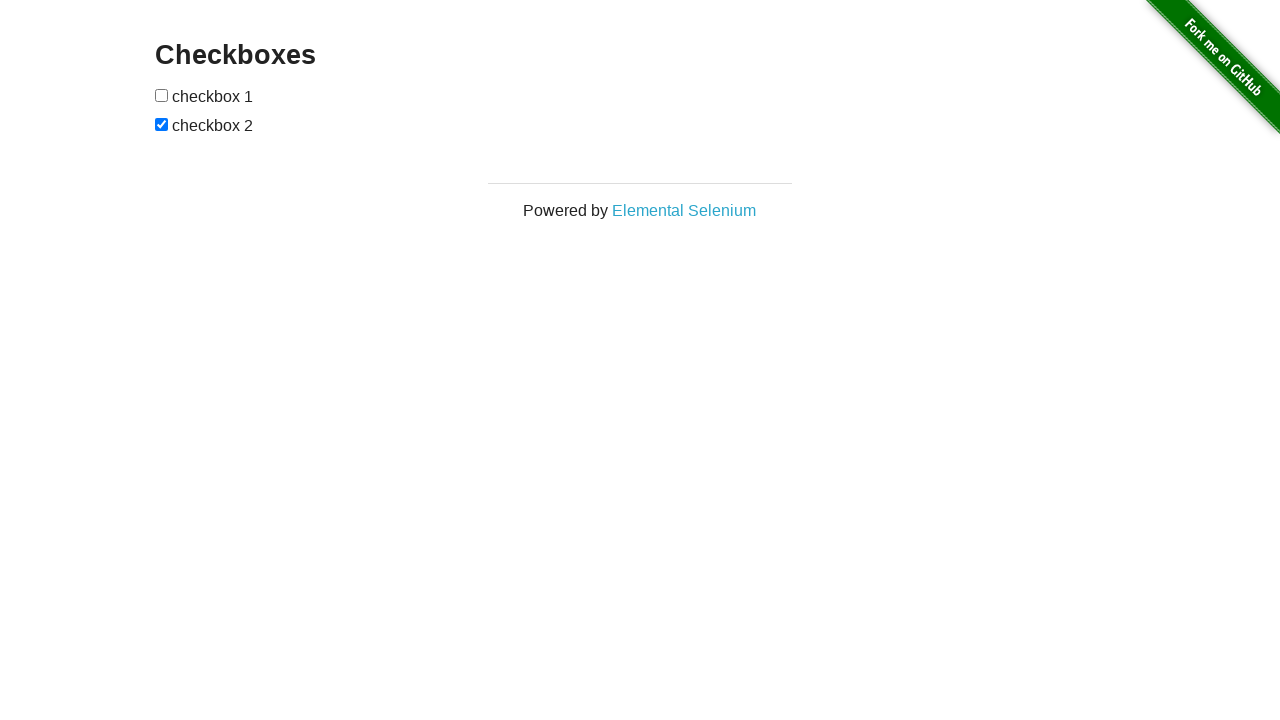

Checked first checkbox state
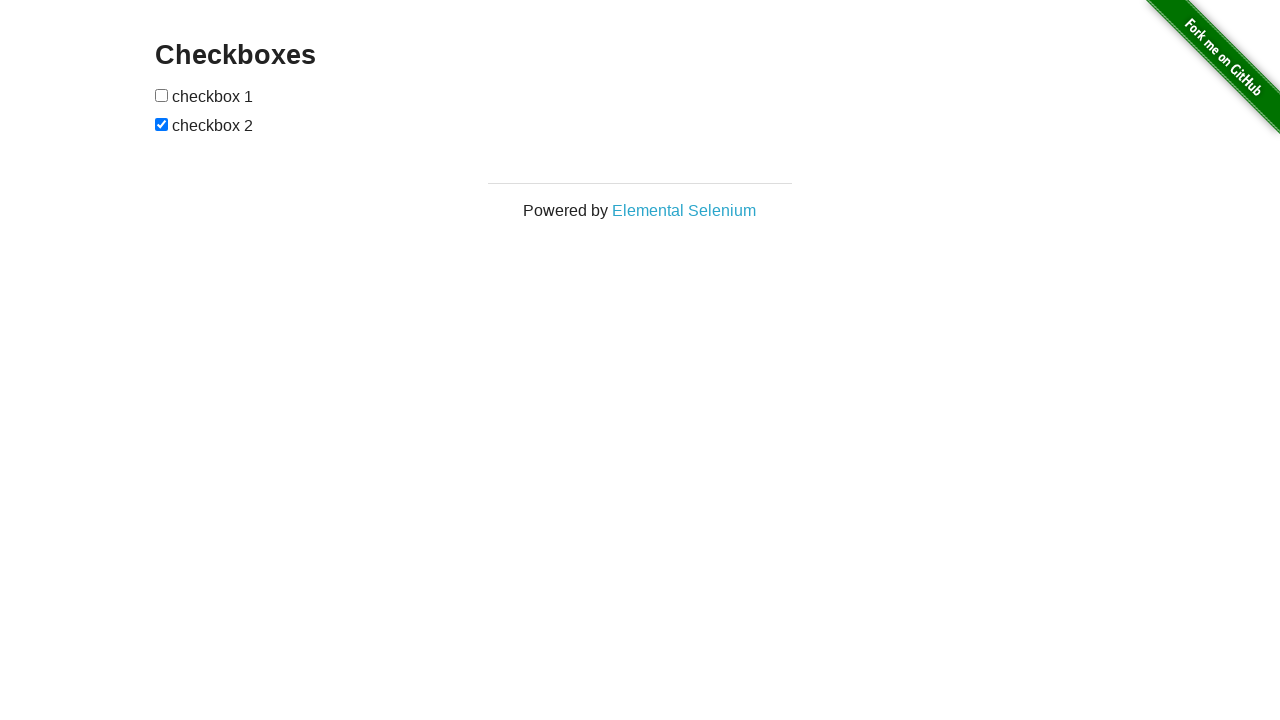

Clicked first checkbox to select it at (162, 95) on (//input[@type='checkbox'])[1]
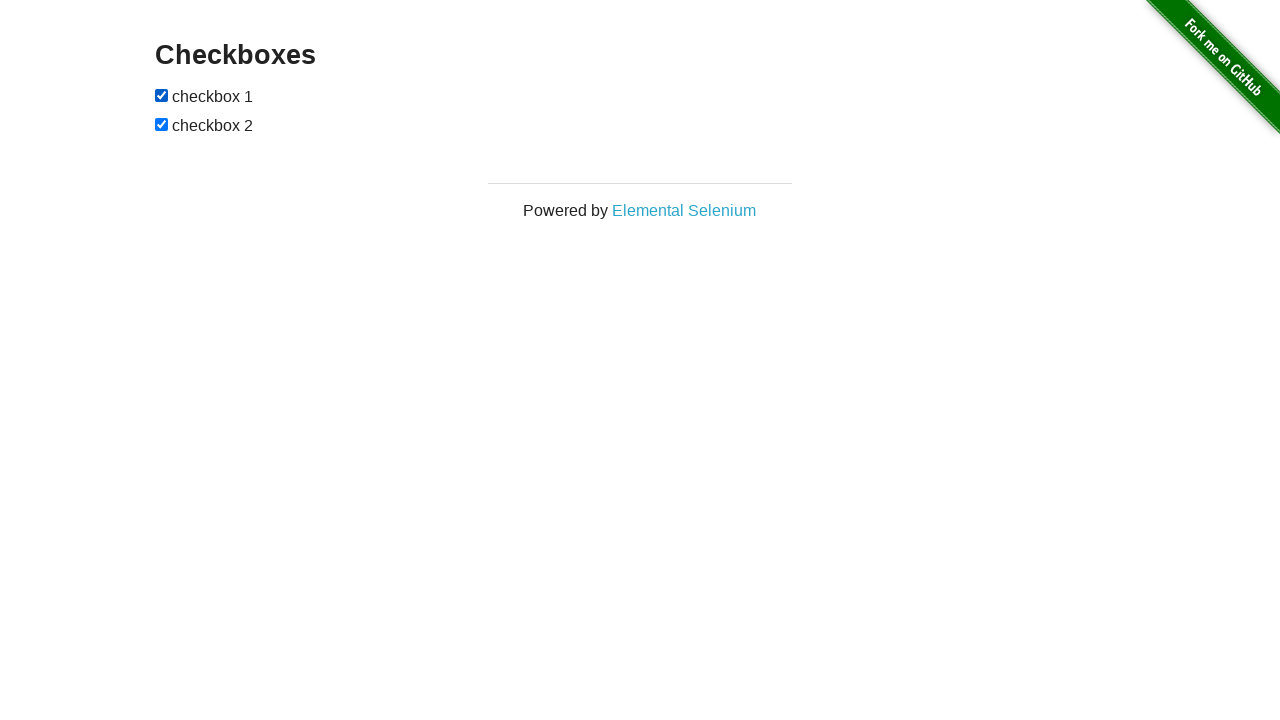

Second checkbox was already selected
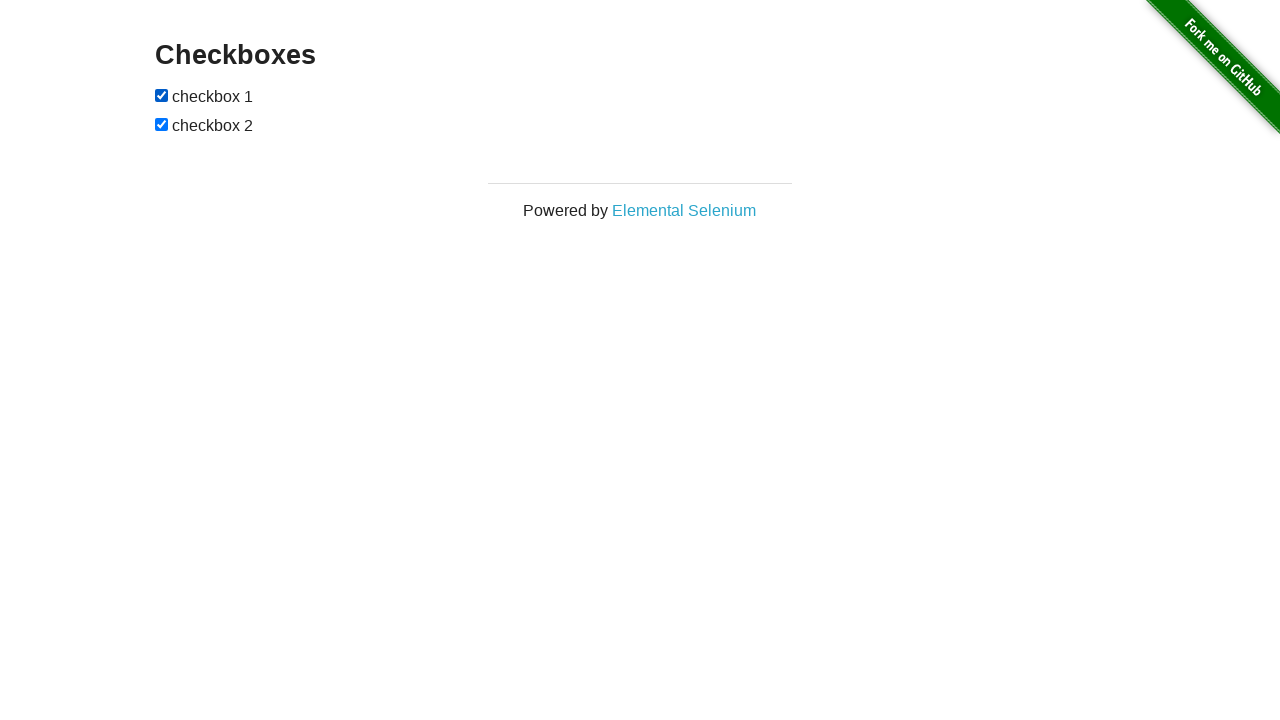

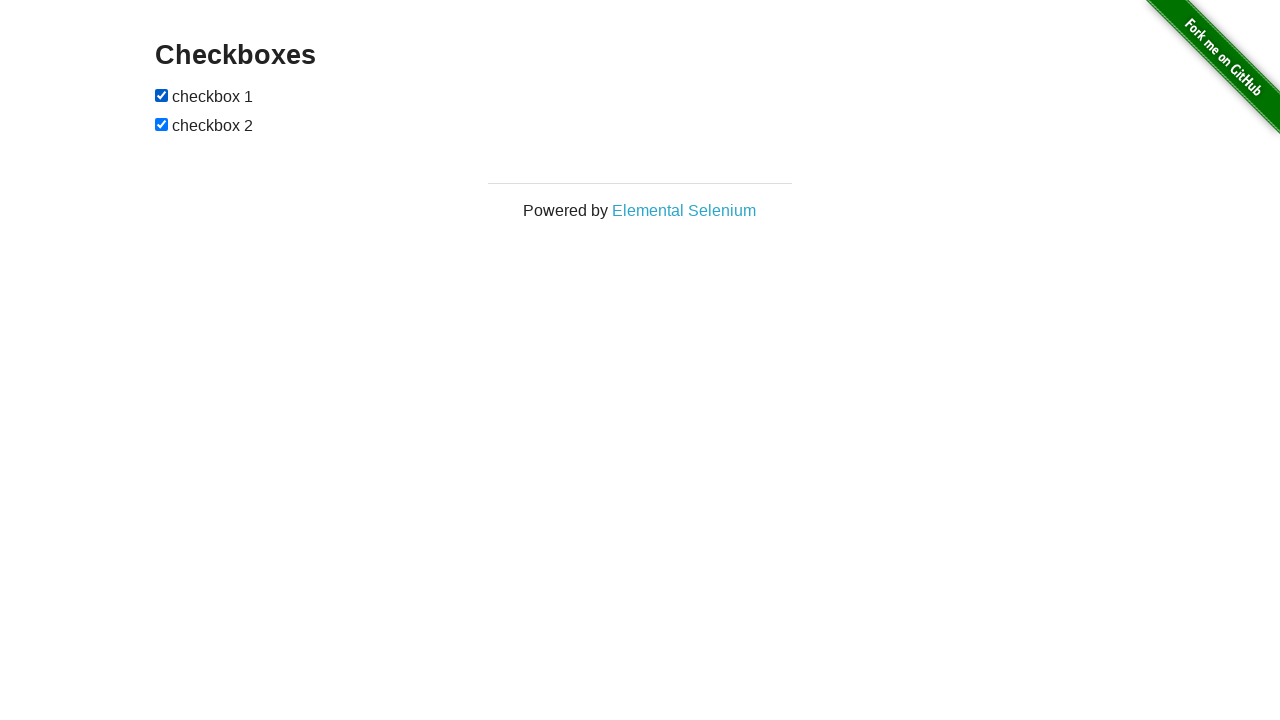